Tests navigation to an alerts demo page and clicks on the third tab (likely the prompt alert tab) to interact with alert functionality.

Starting URL: https://demo.automationtesting.in/Alerts.html

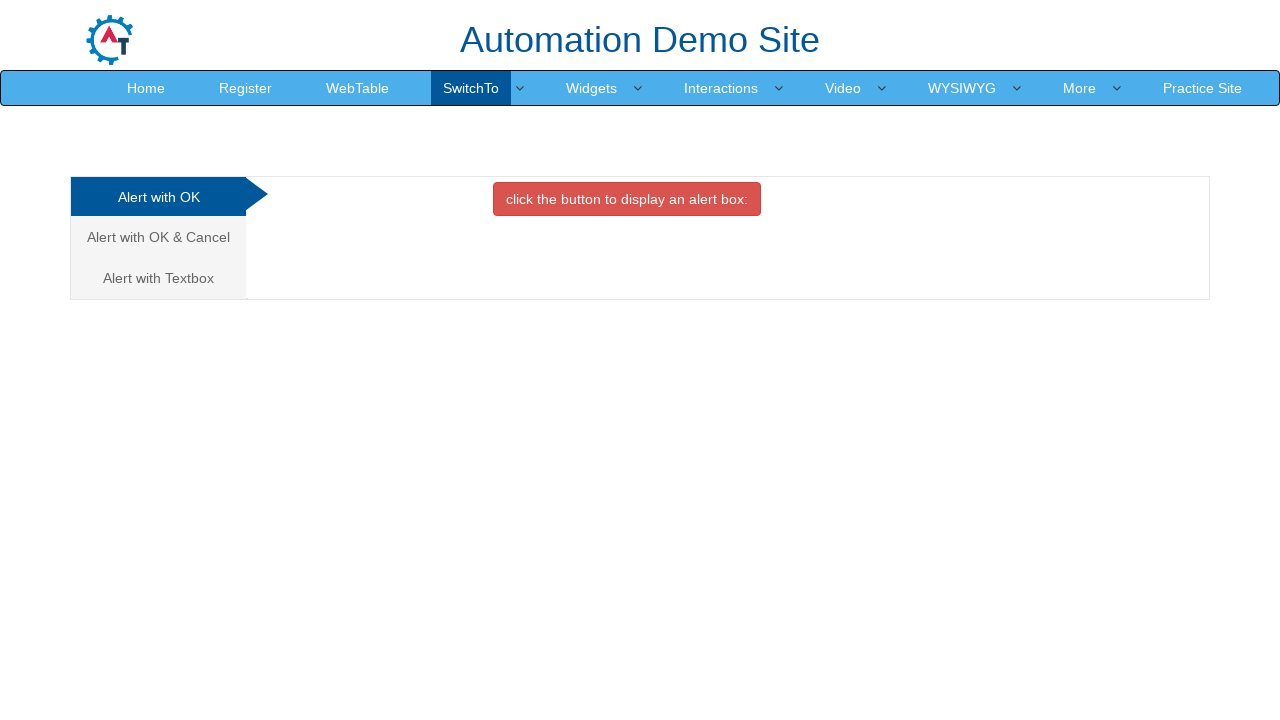

Clicked on the third tab (prompt alert tab) at (158, 278) on (//a[@data-toggle='tab'])[3]
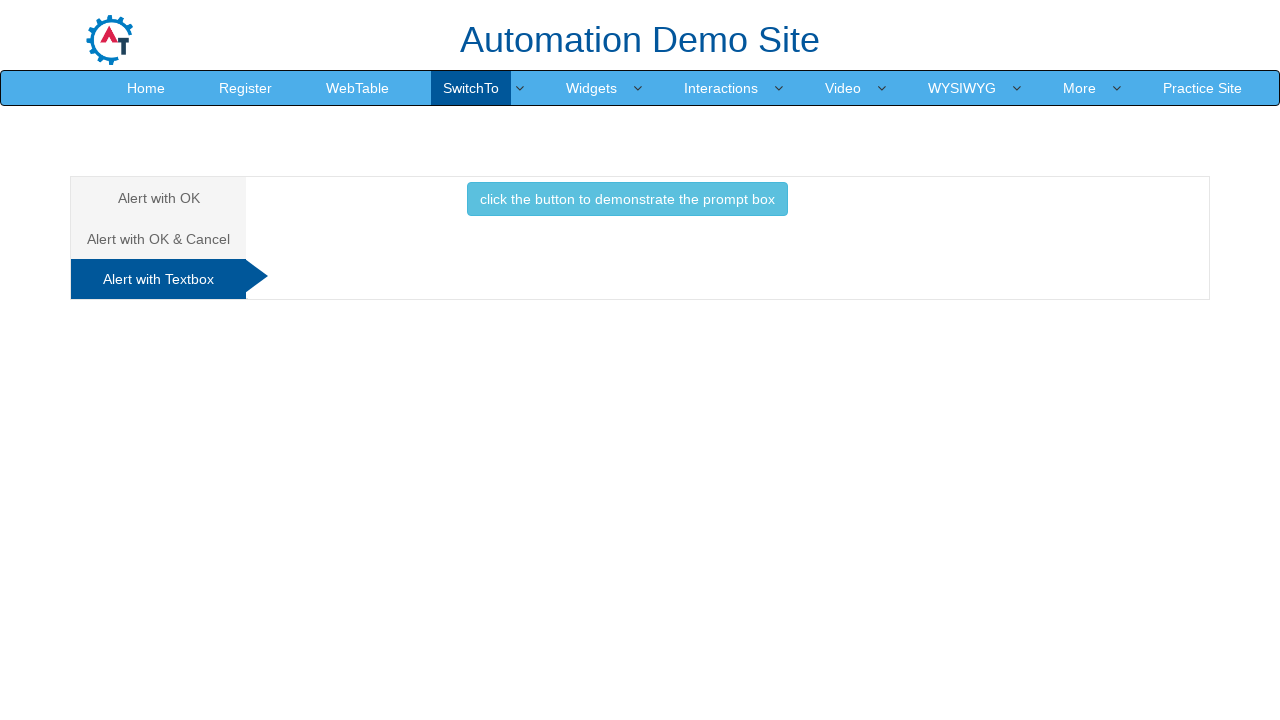

Waited for tab content to be visible
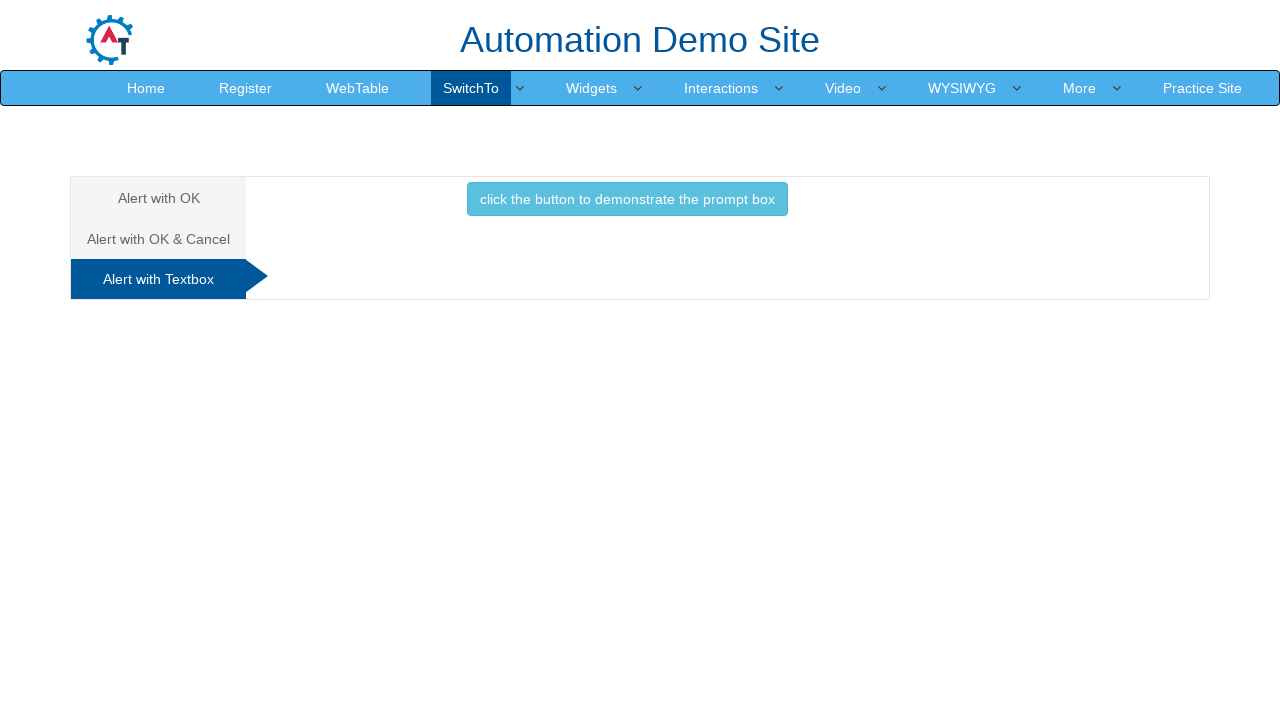

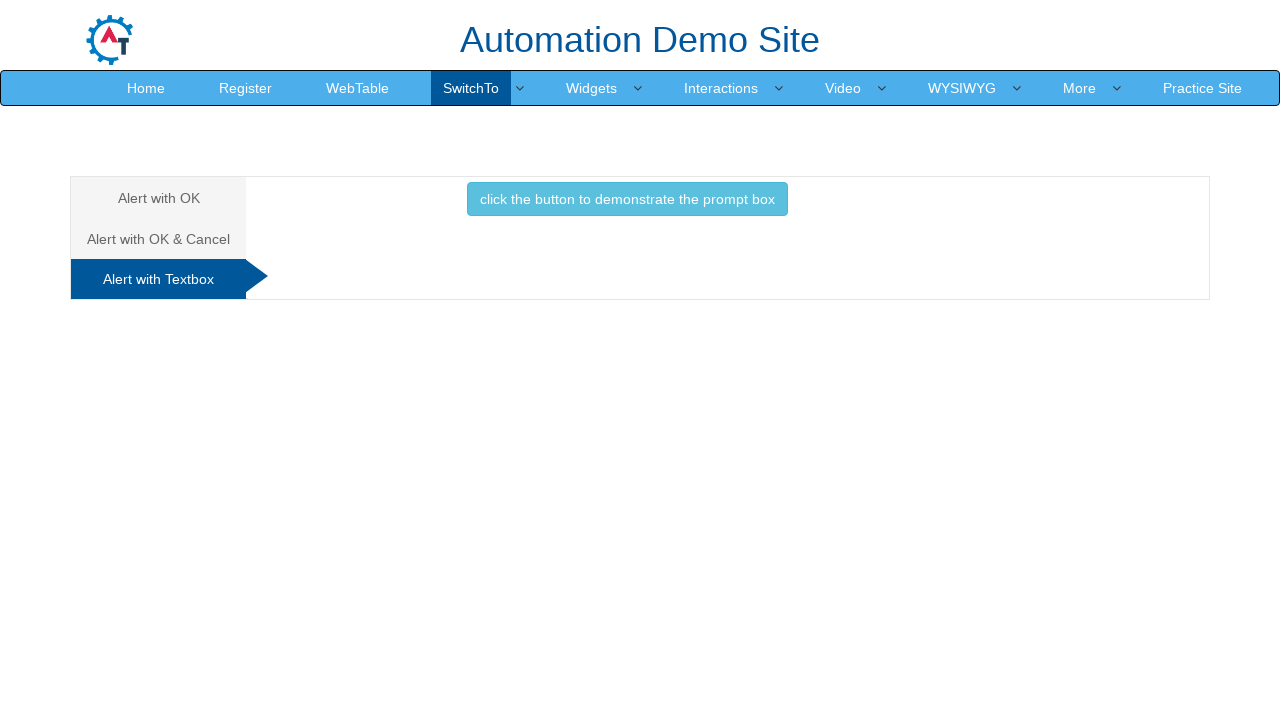